Tests clicking on a job listing to view job details and verifies the page title changes to show job information

Starting URL: https://test.jobtrain.co.uk/ybscareers/Home/Job

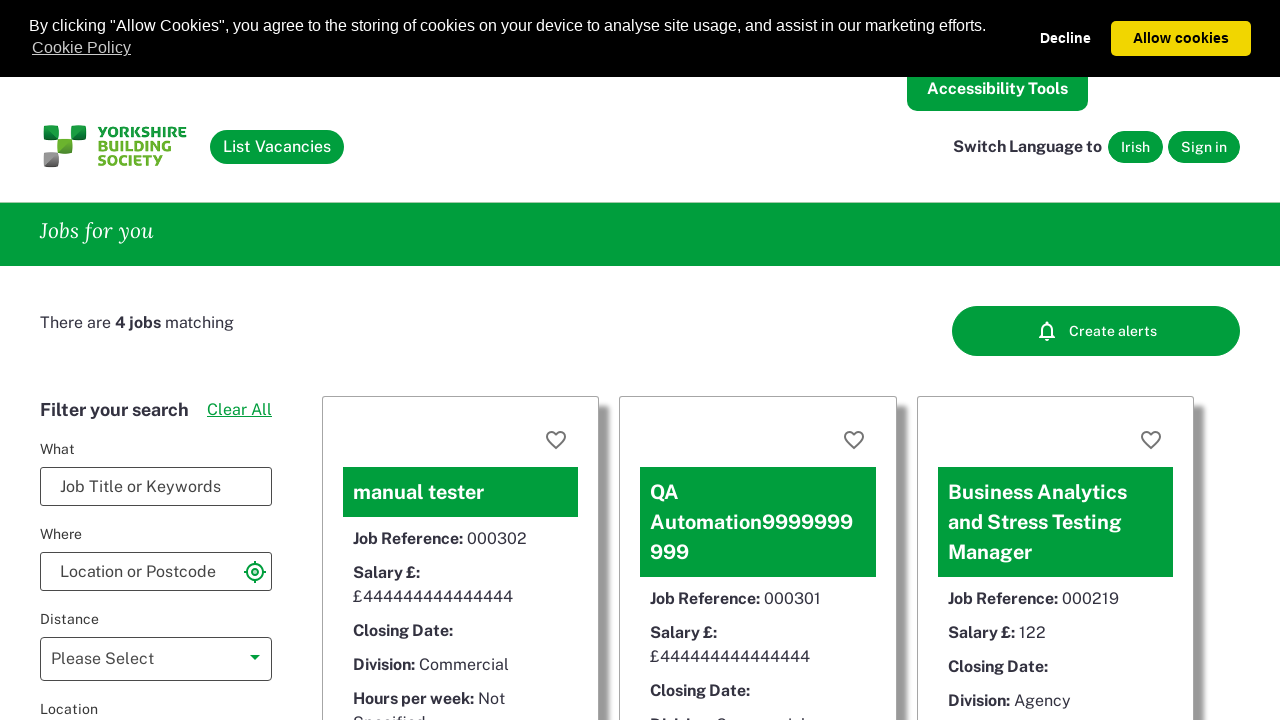

Clicked on the first job listing to view job details at (558, 361) on xpath=//*[@id="searchResultsItems"]/div[1]/div[2]/p/a
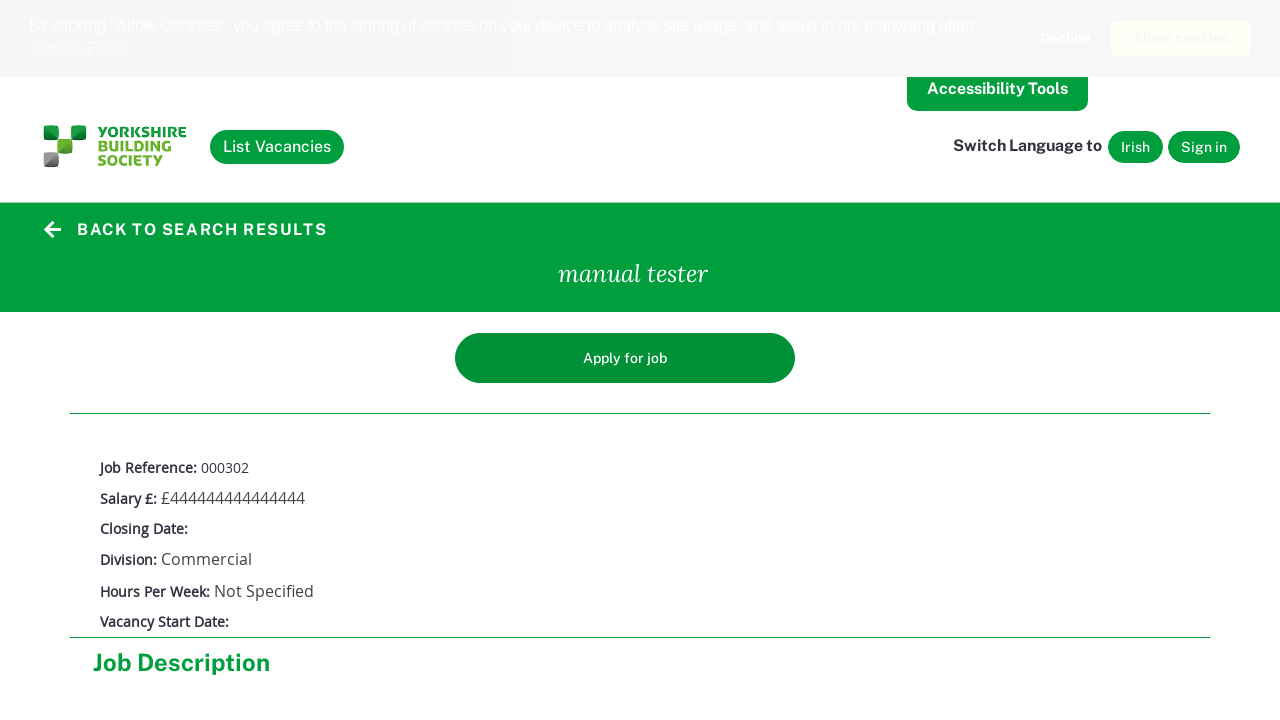

Waited for page to load and network to become idle
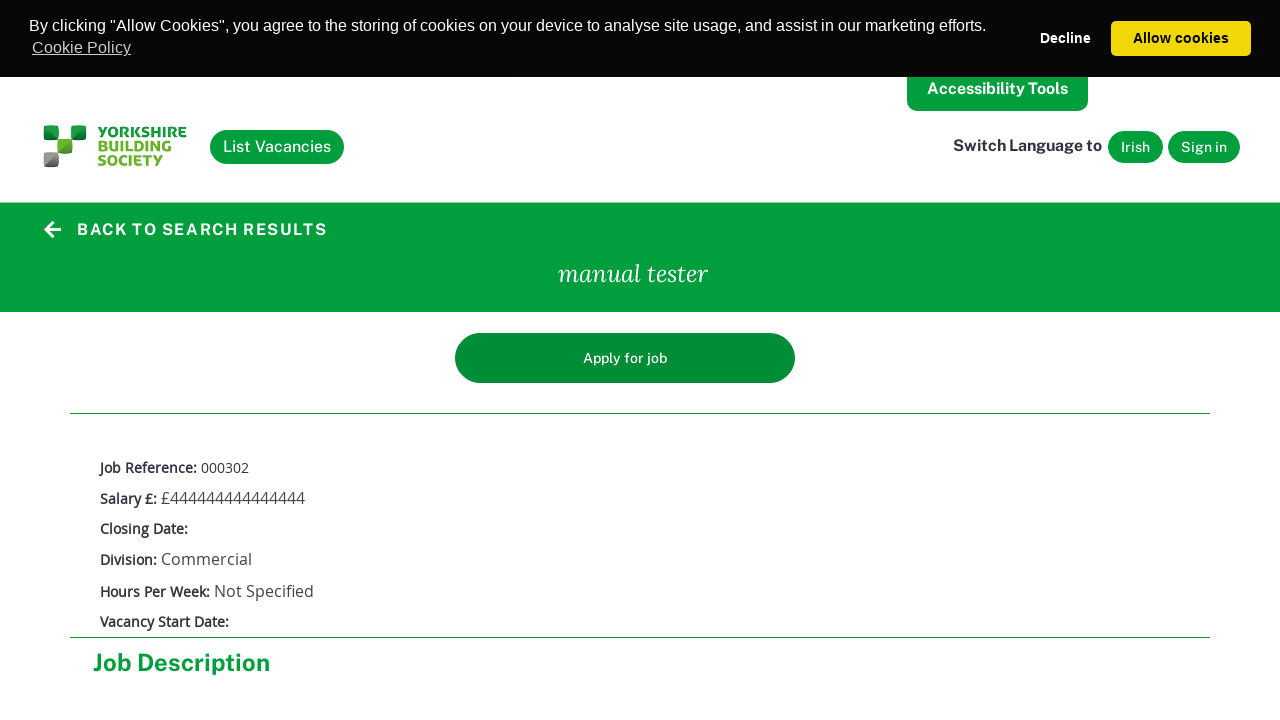

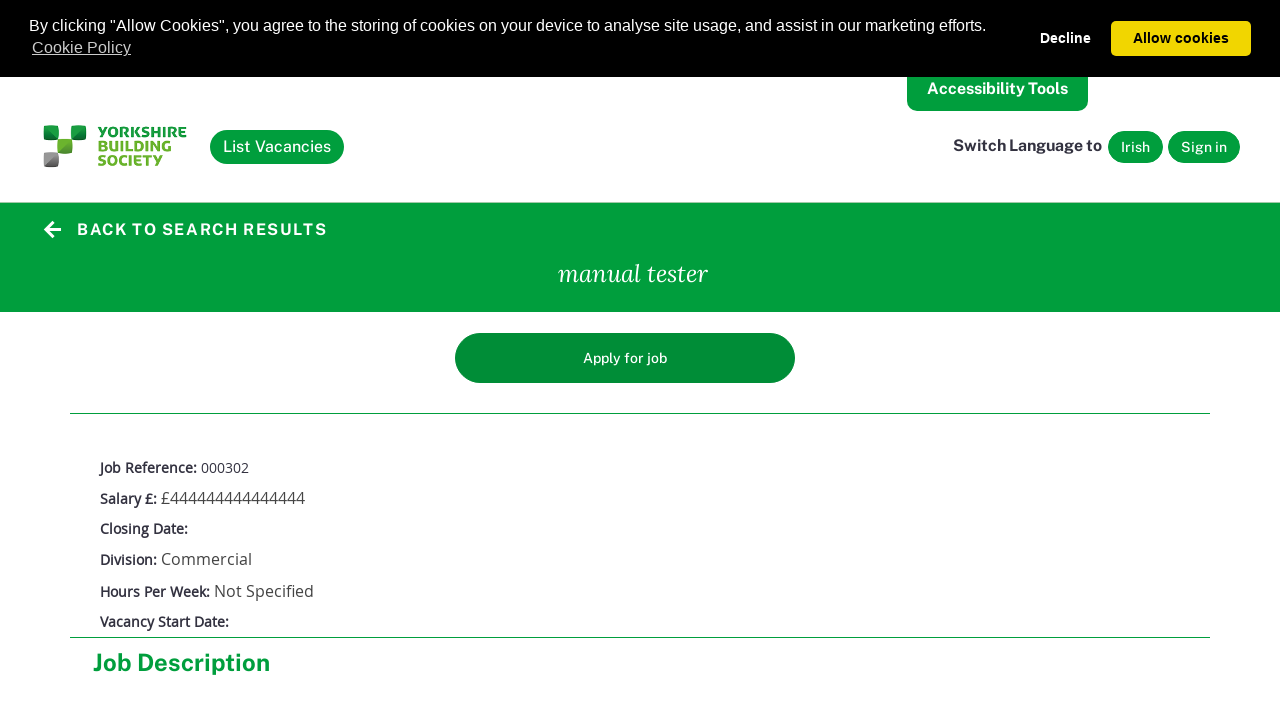